Tests browser navigation commands by navigating between two websites, using back/forward navigation, and refreshing the page.

Starting URL: https://demo.nopcommerce.com/

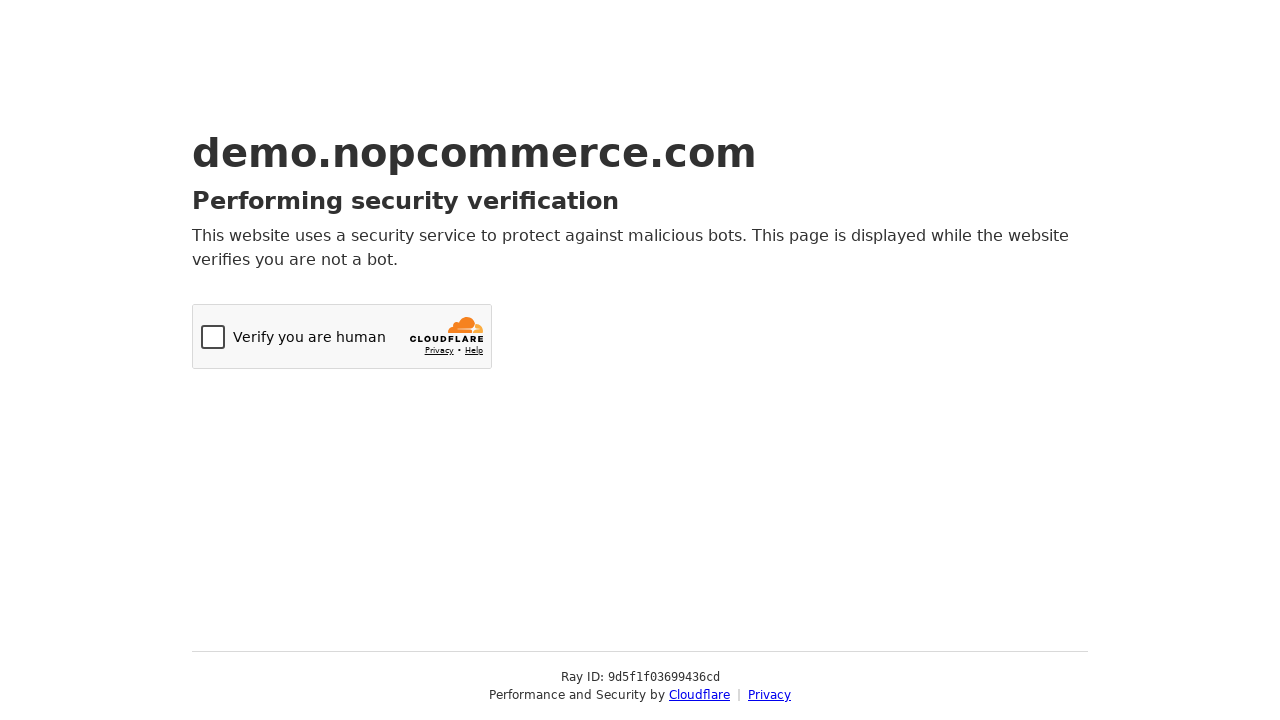

Navigated to OrangeHRM login page
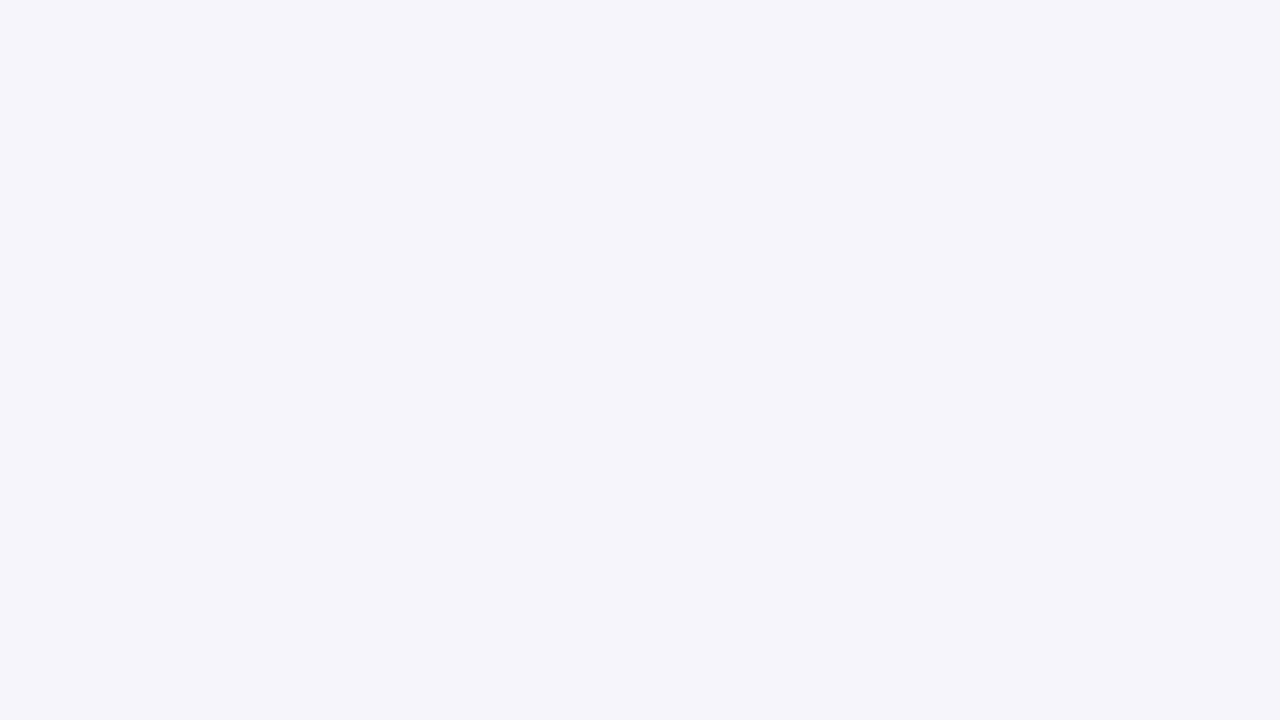

Navigated back to nopcommerce demo page
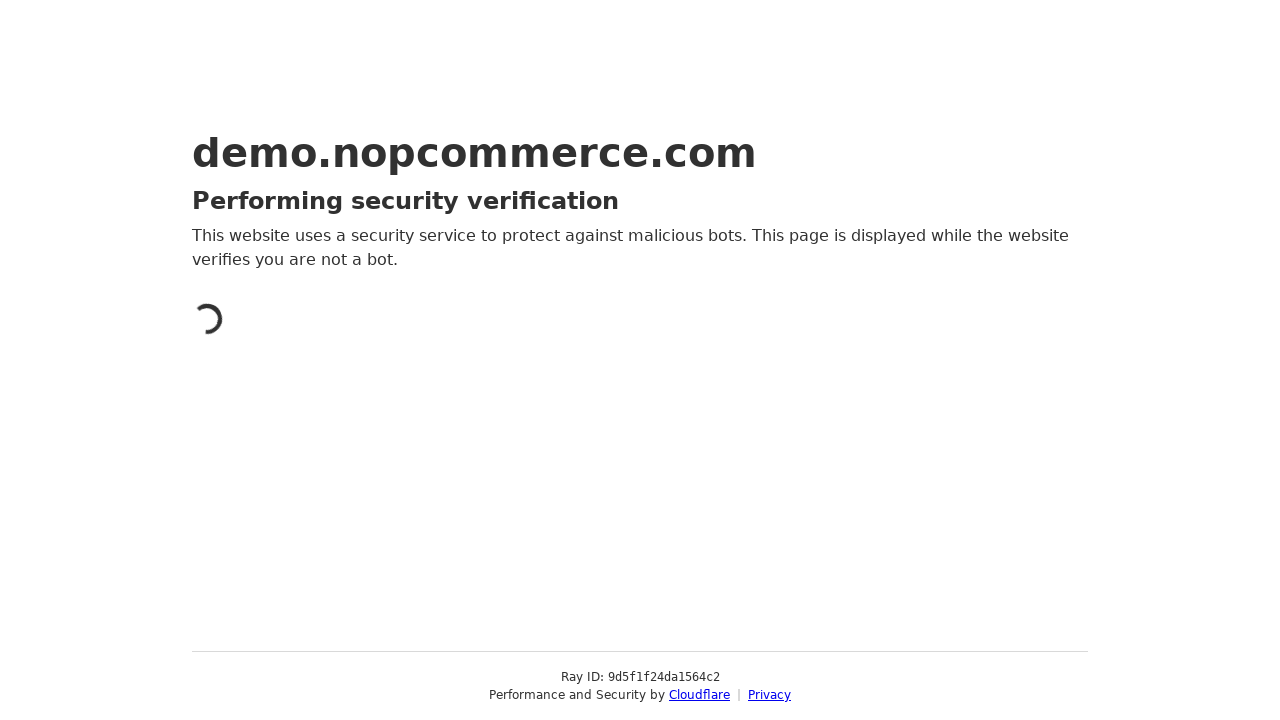

Printed page title: Just a moment...
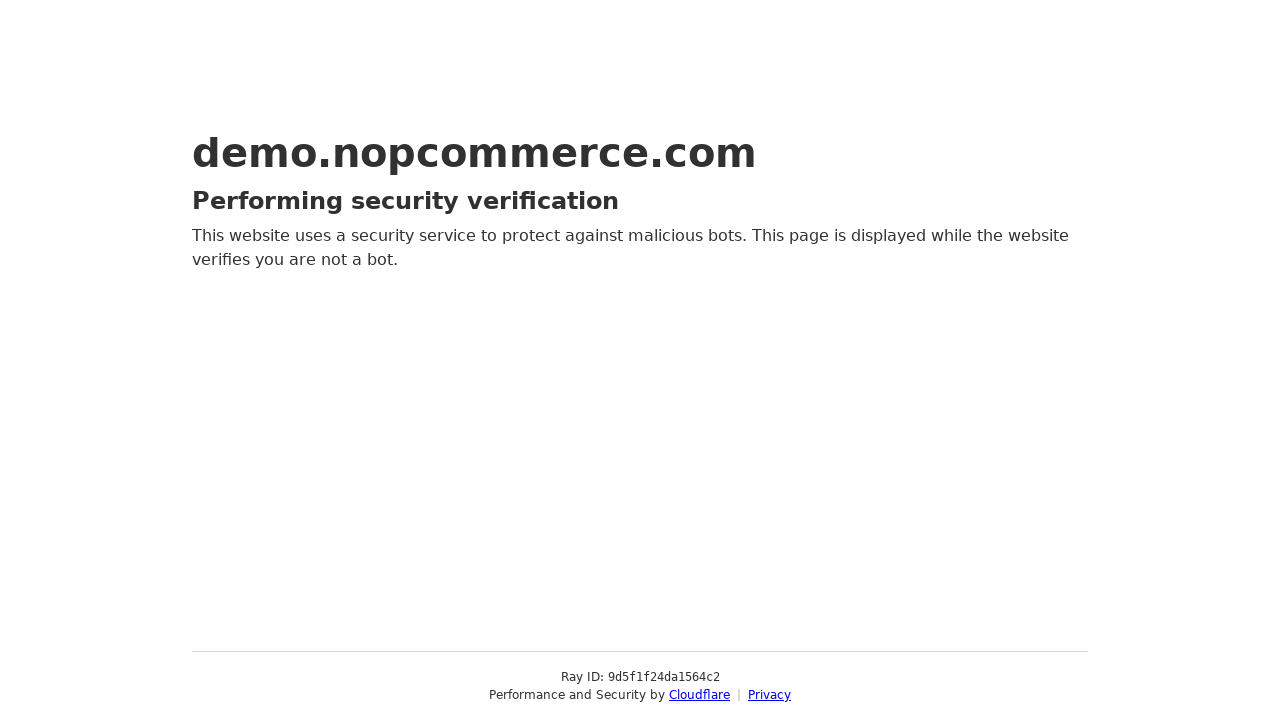

Navigated forward to OrangeHRM login page
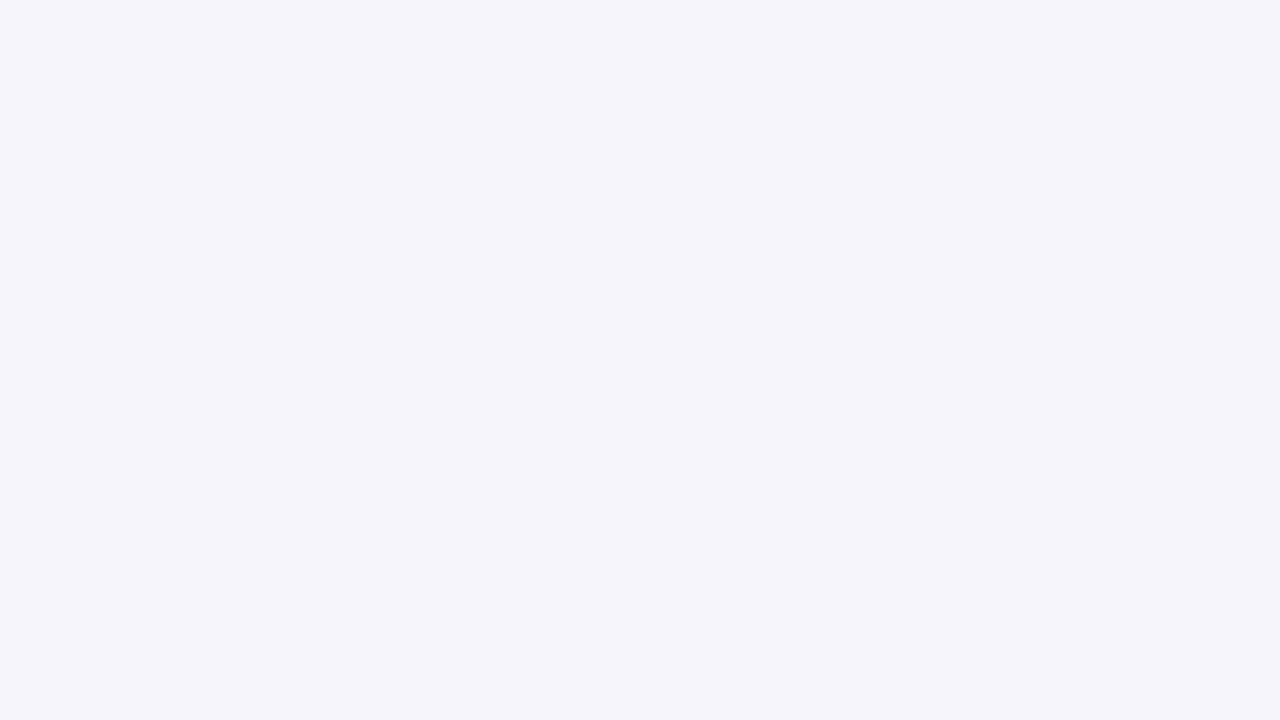

Printed page title: OrangeHRM
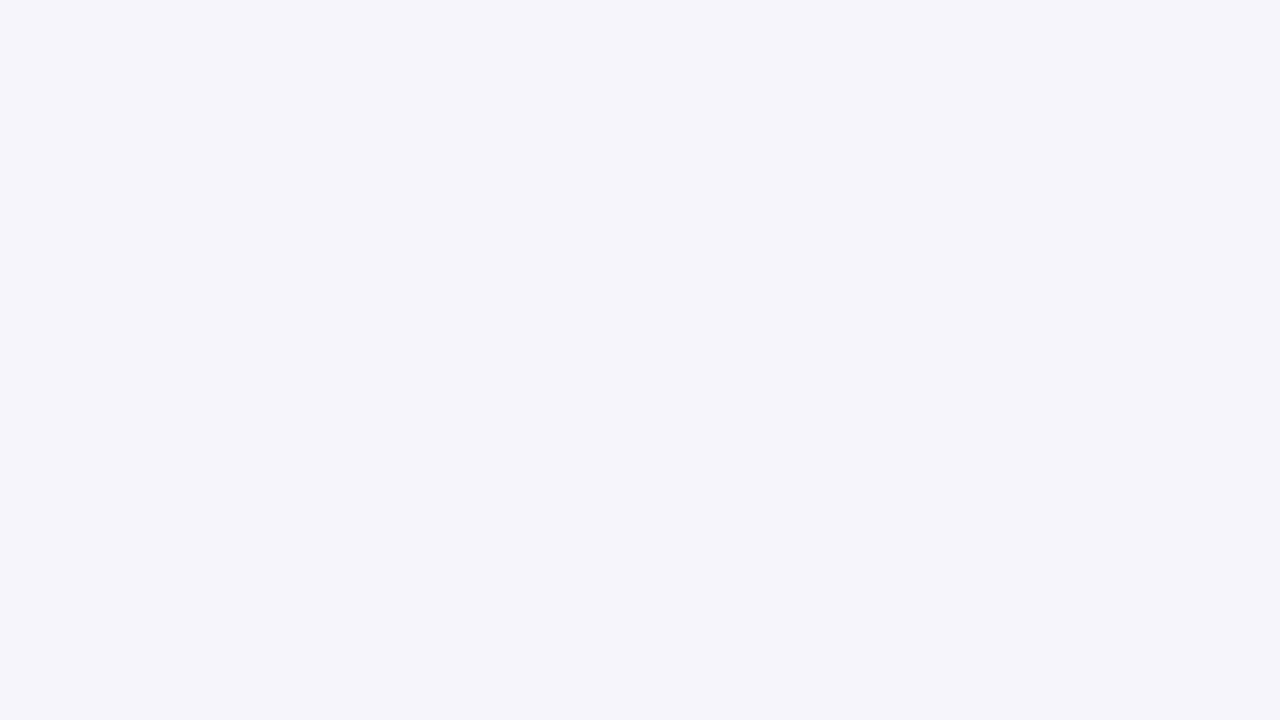

Refreshed the current page
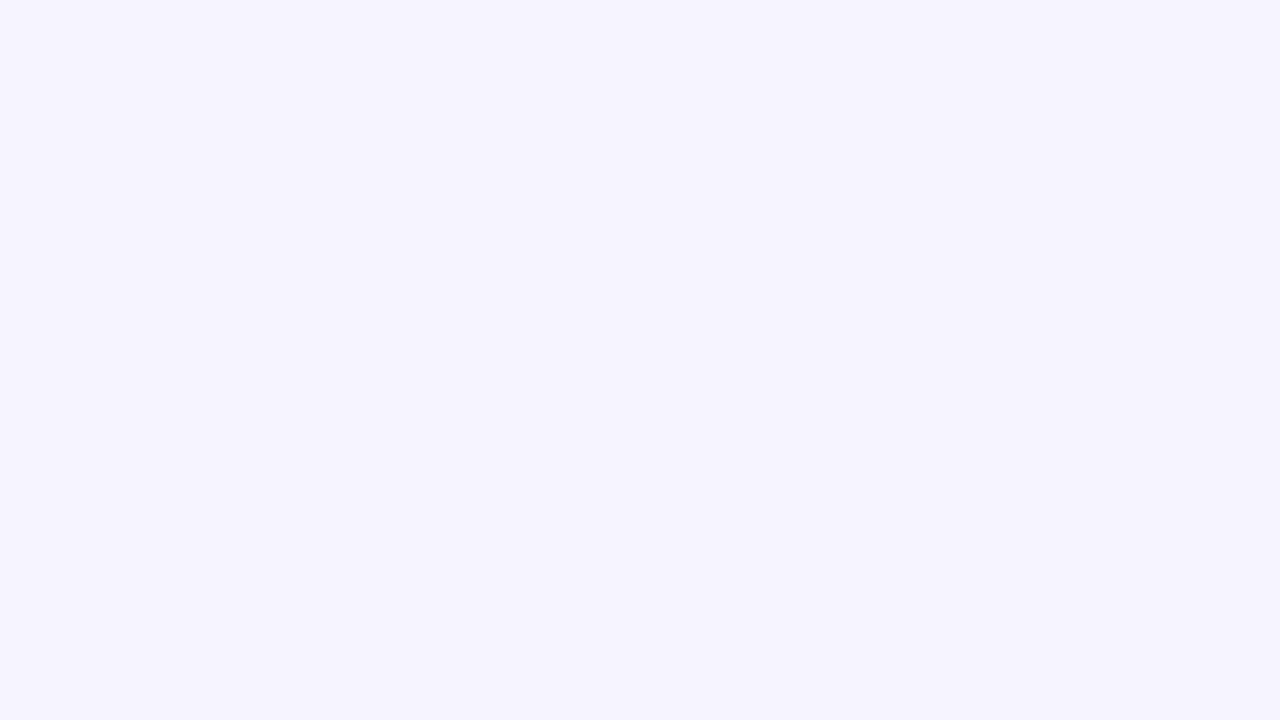

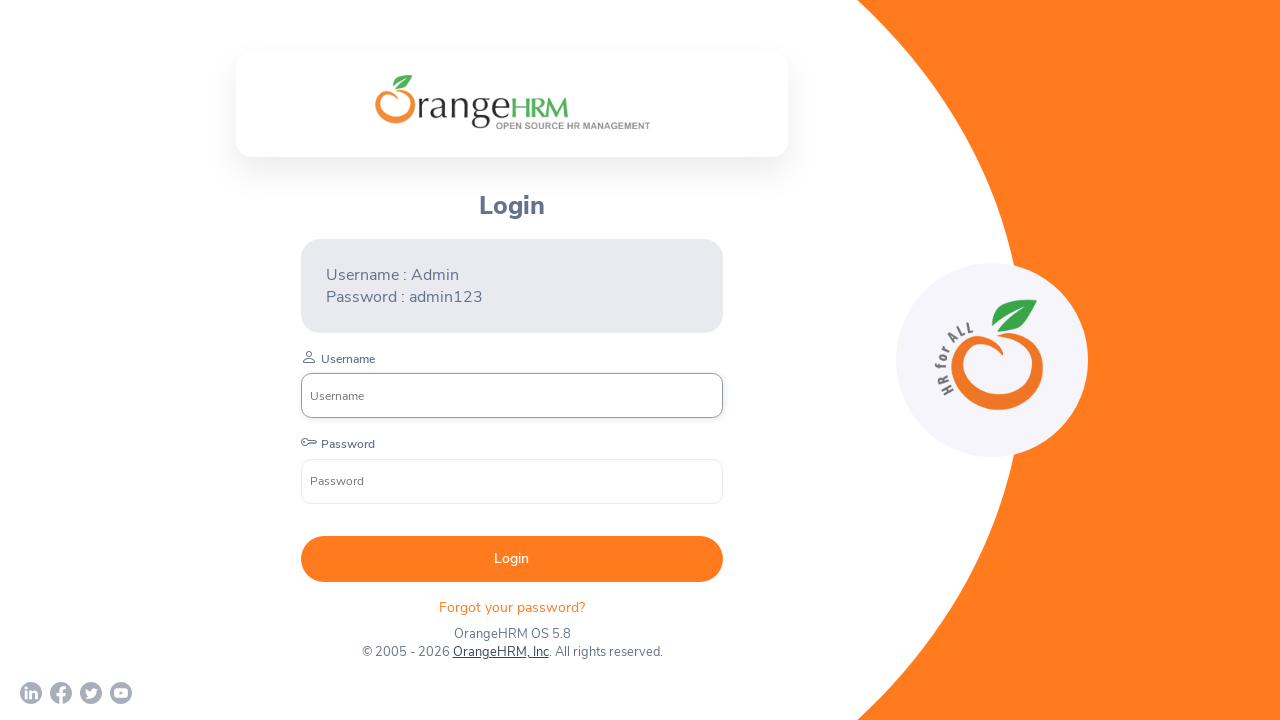